Tests the football statistics page by clicking the "All matches" button and selecting a country from the dropdown menu, then verifies match data is displayed in a table.

Starting URL: https://www.adamchoi.co.uk/overs/detailed

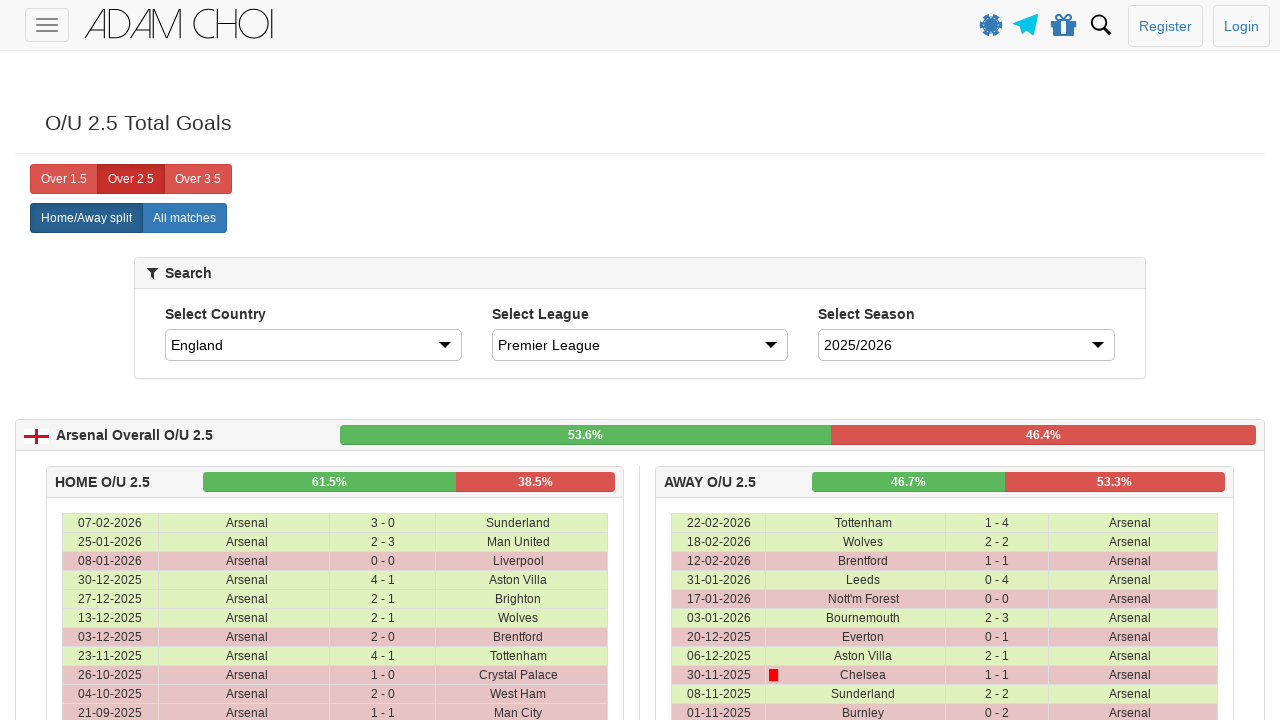

Clicked the 'All matches' button at (184, 218) on label[analytics-event="All matches"]
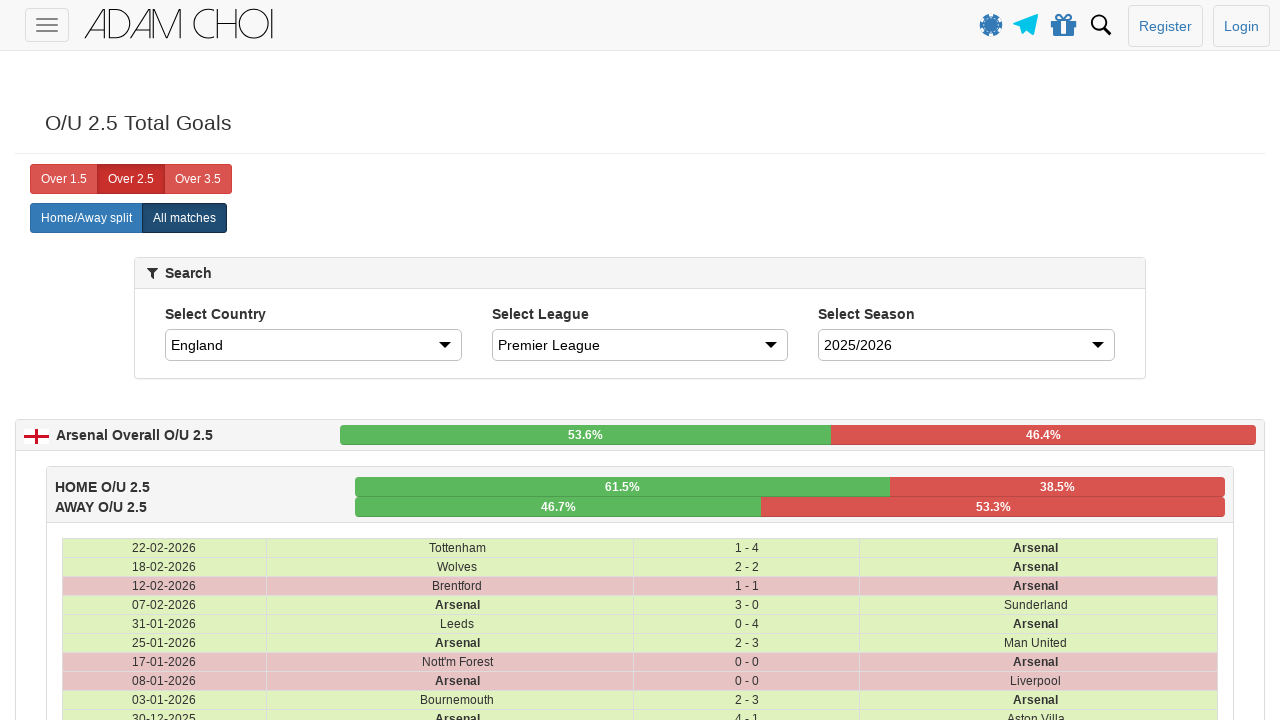

Selected 'Spain' from the country dropdown on #country
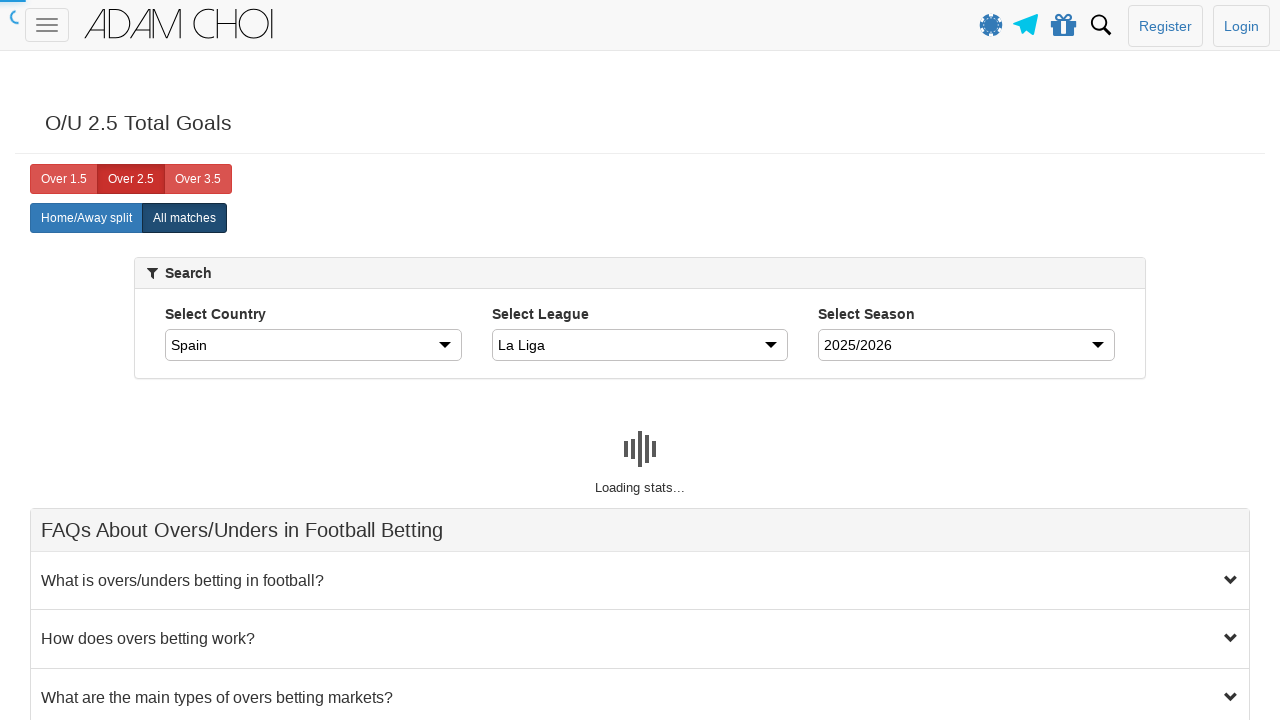

Waited for table rows to load
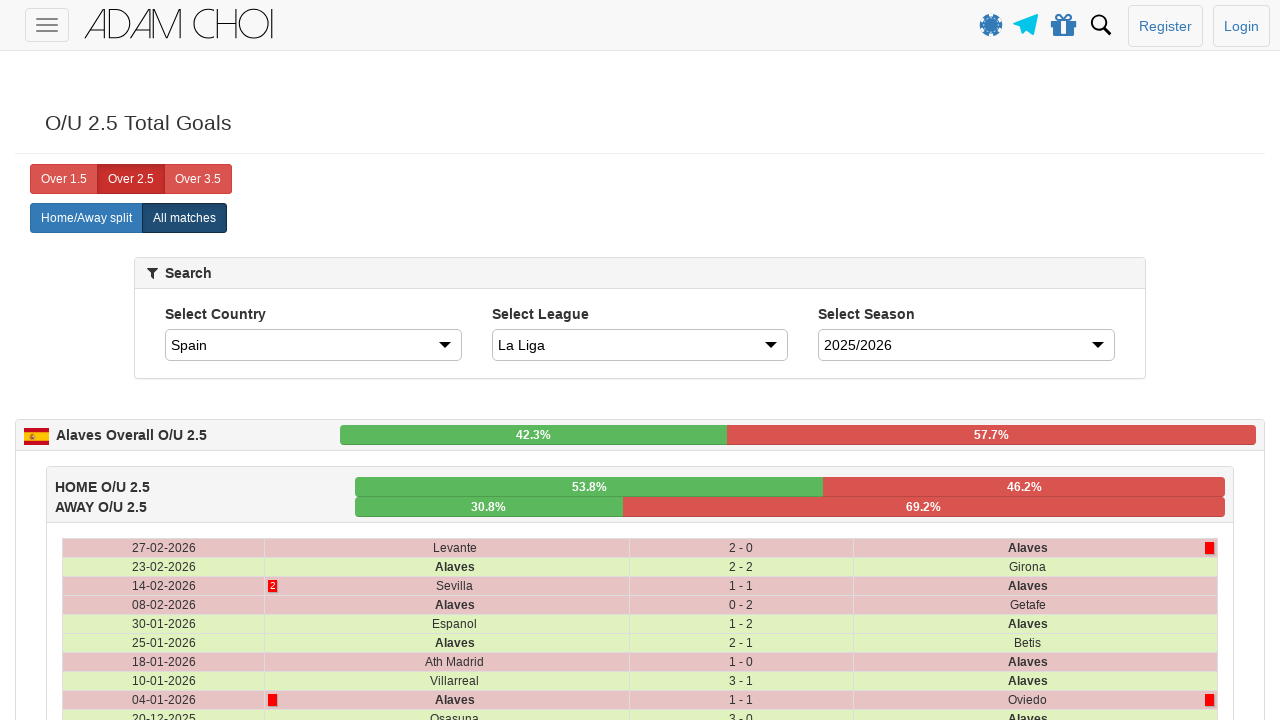

Verified table cells are present in the match data table
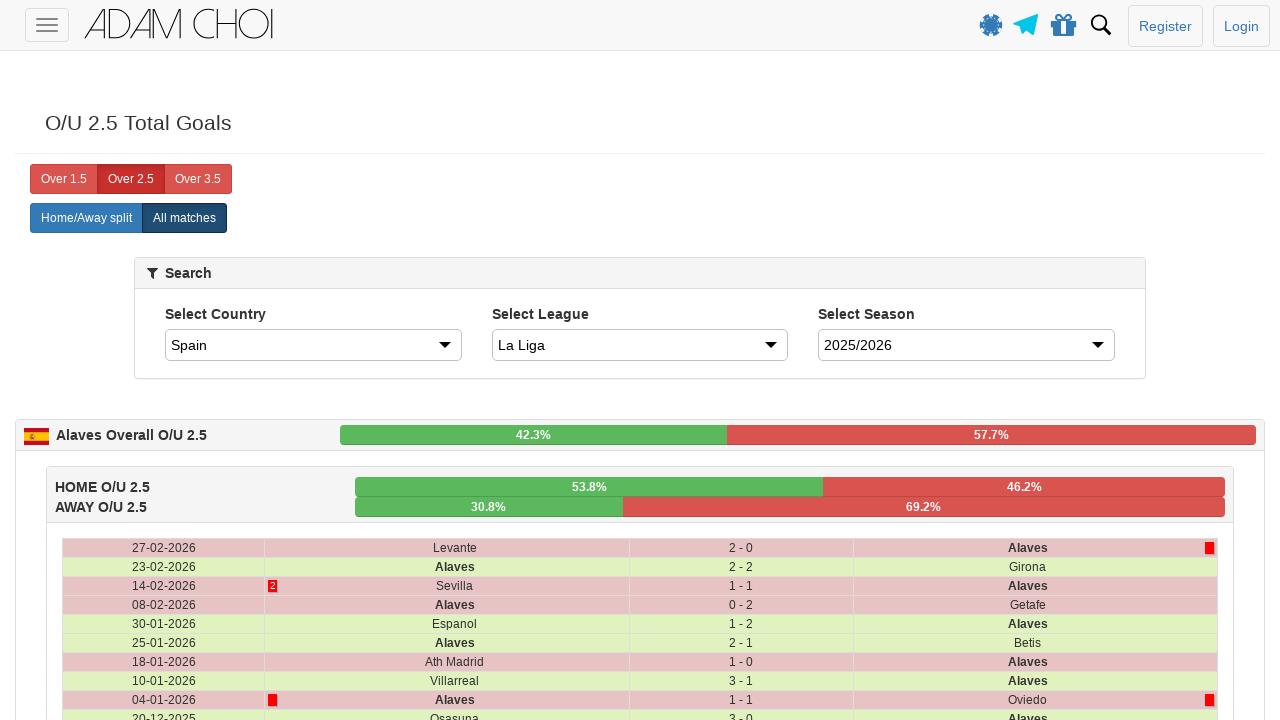

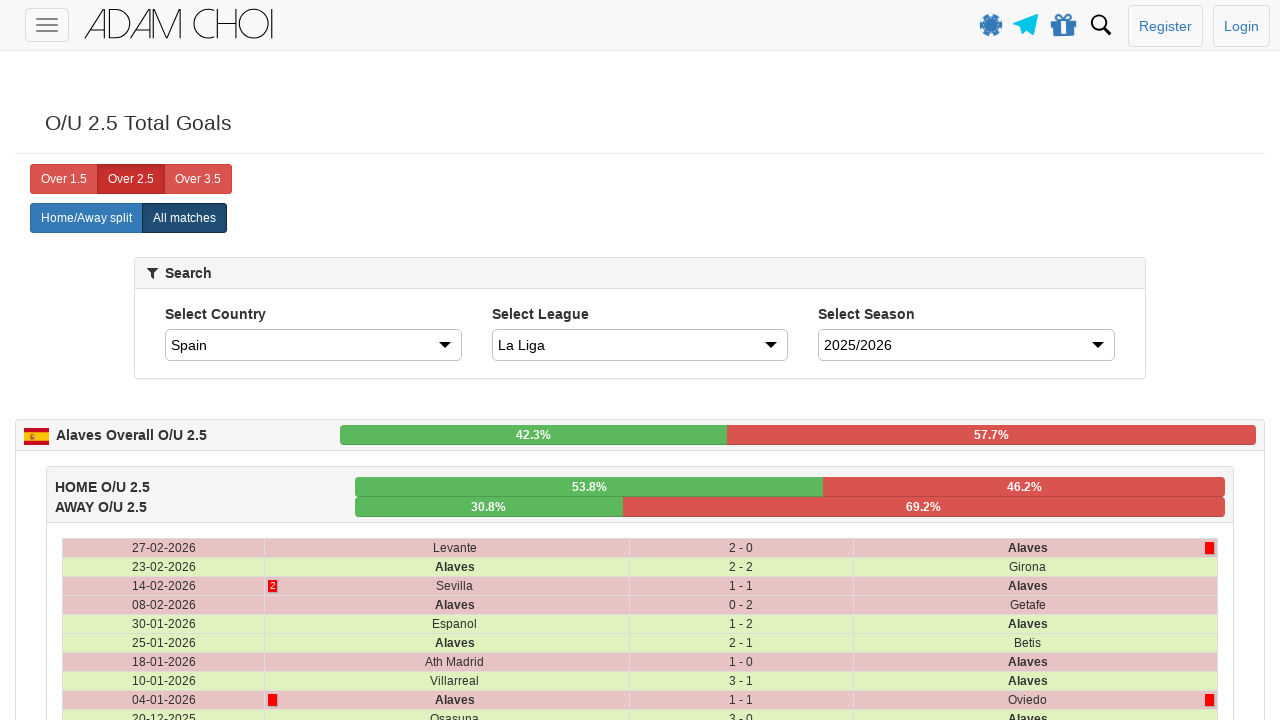